Tests navigation from homepage to login page by clicking the Make Appointment button and verifying the login form appears

Starting URL: https://katalon-demo-cura.herokuapp.com/

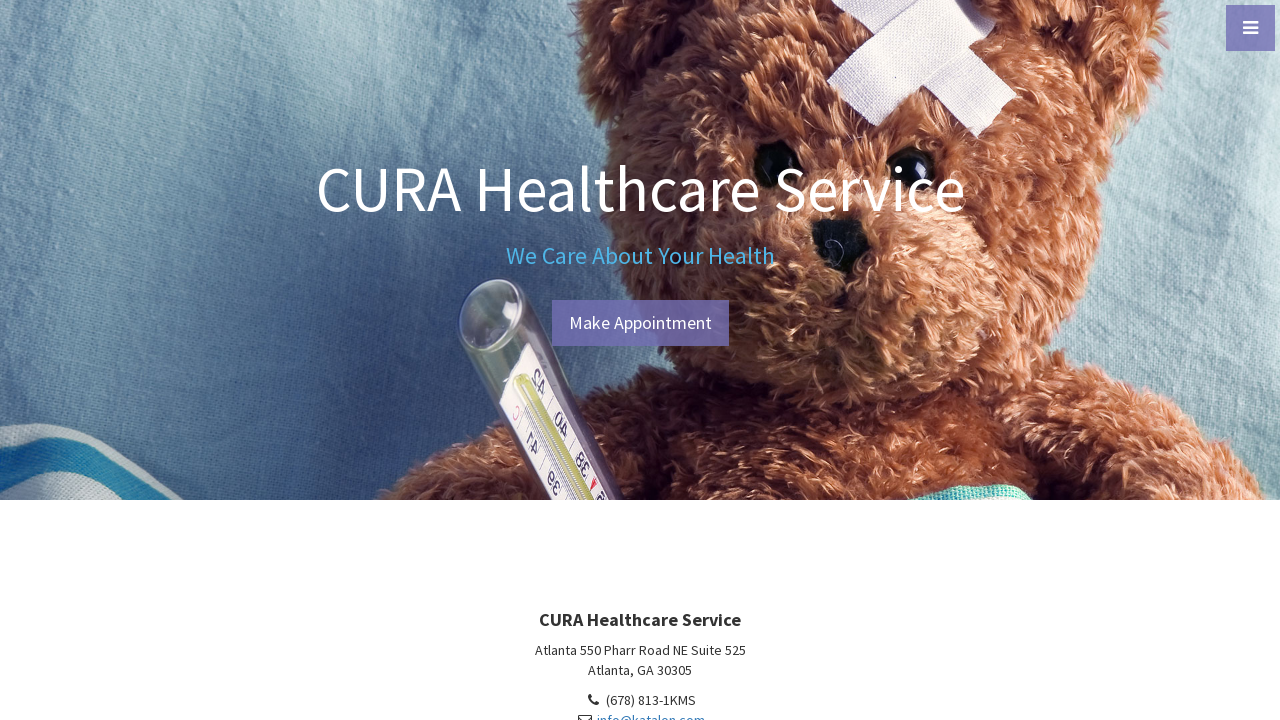

Clicked Make Appointment button to navigate to login page at (640, 323) on a#btn-make-appointment
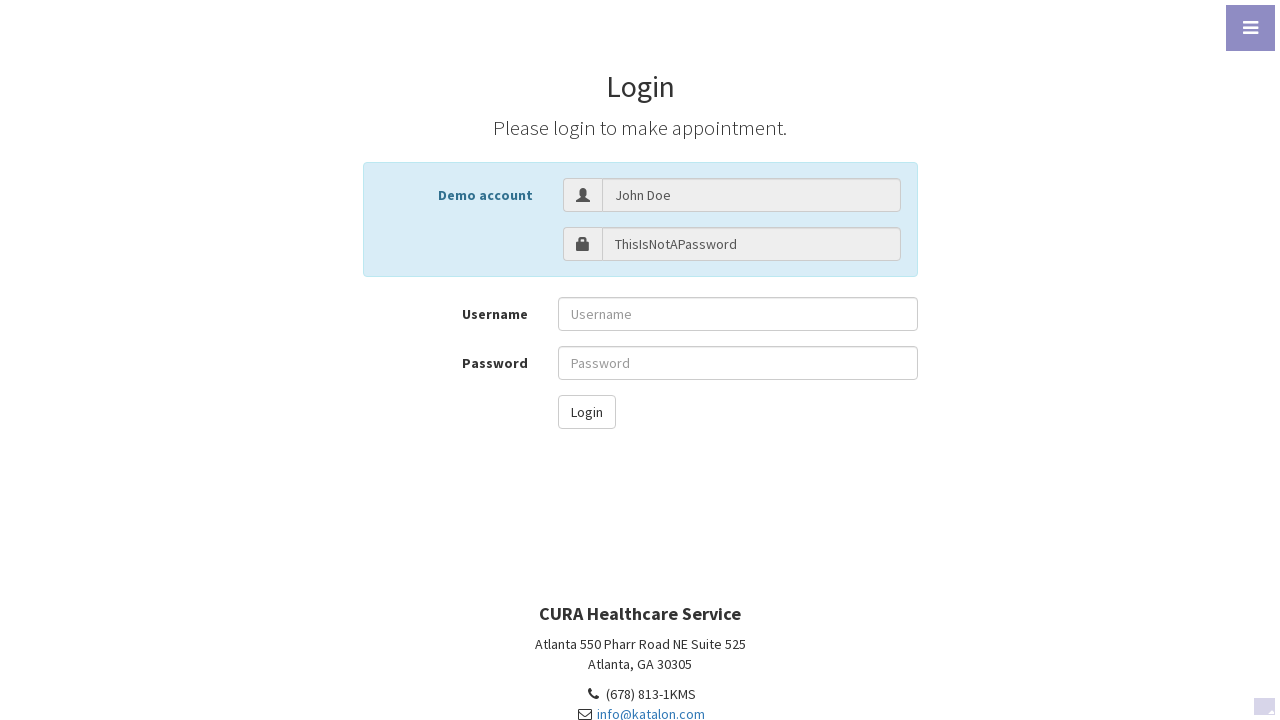

Login page loaded and username field is visible
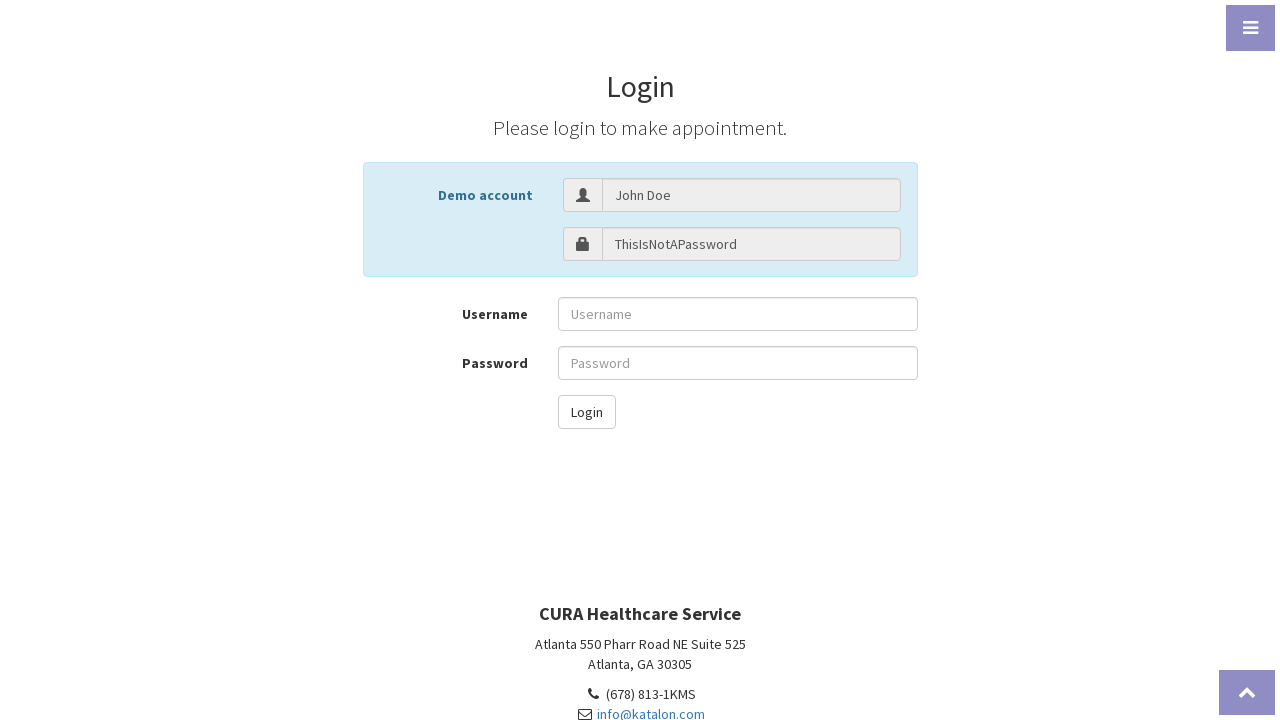

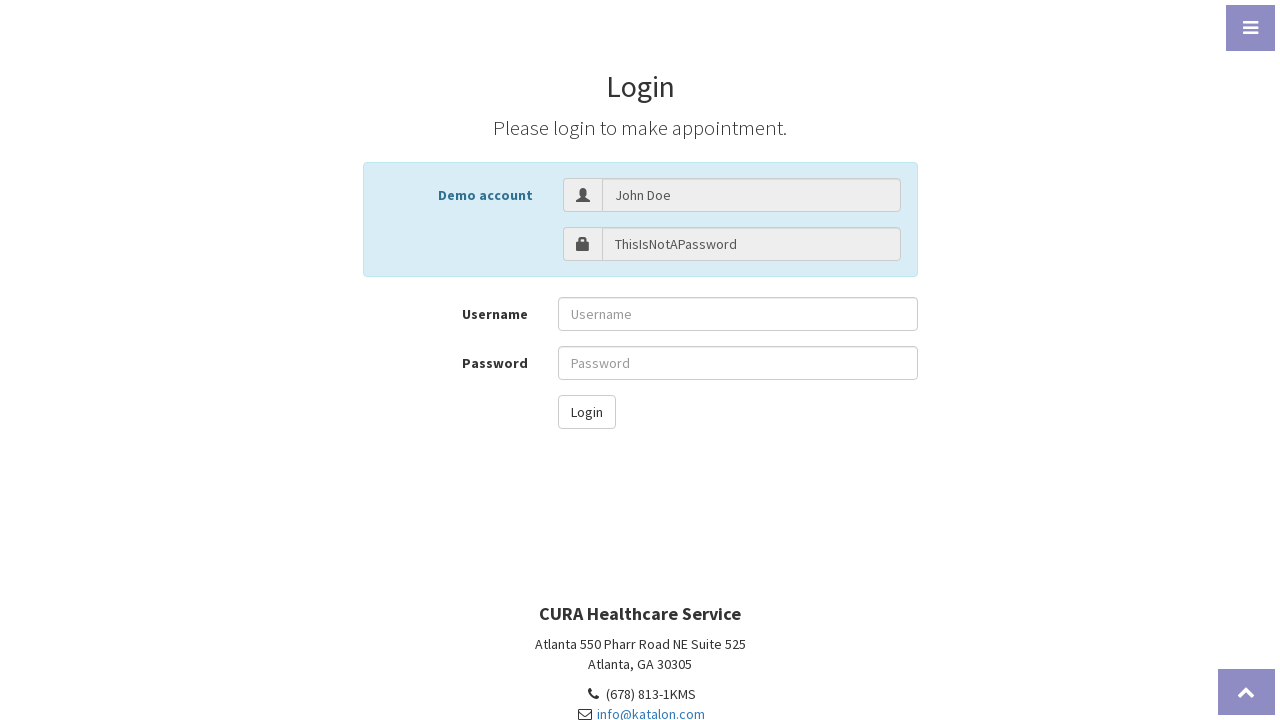